Tests that clicking the login button without credentials keeps the user on the same page

Starting URL: https://www.saucedemo.com/

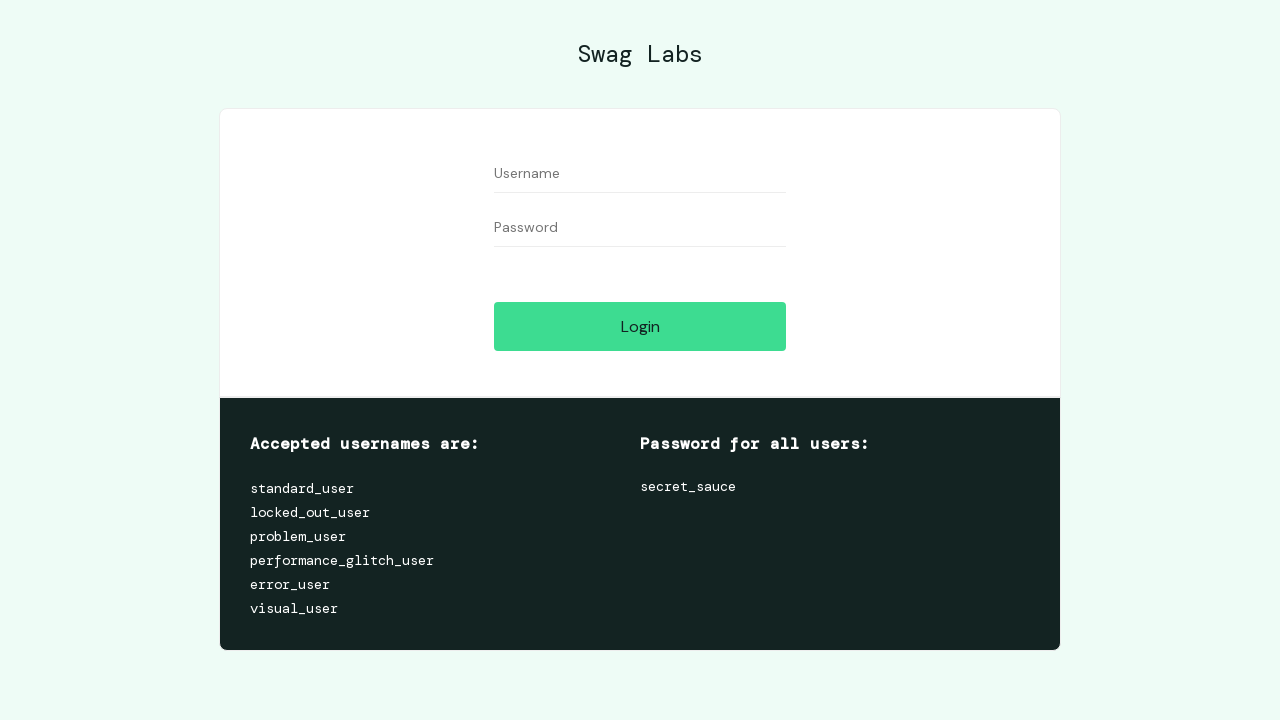

Clicked login button without entering credentials at (640, 326) on #login-button
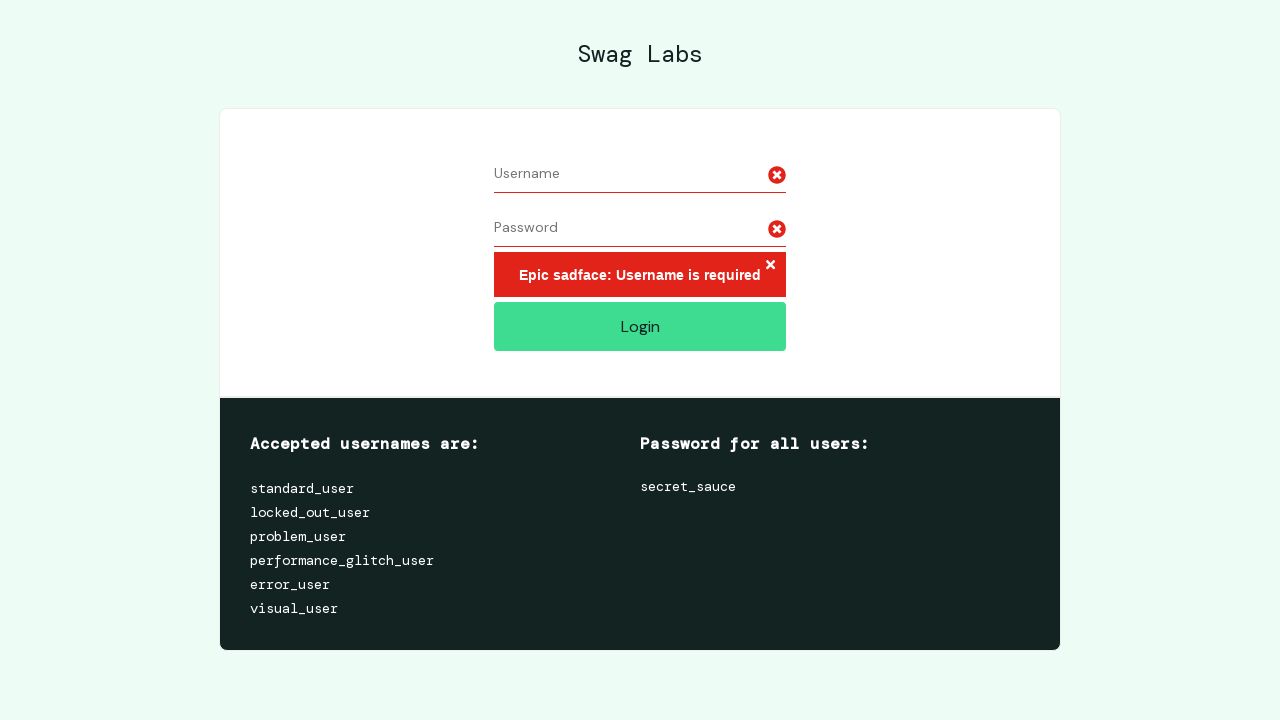

Verified that URL remains on https://www.saucedemo.com/ after clicking login without credentials
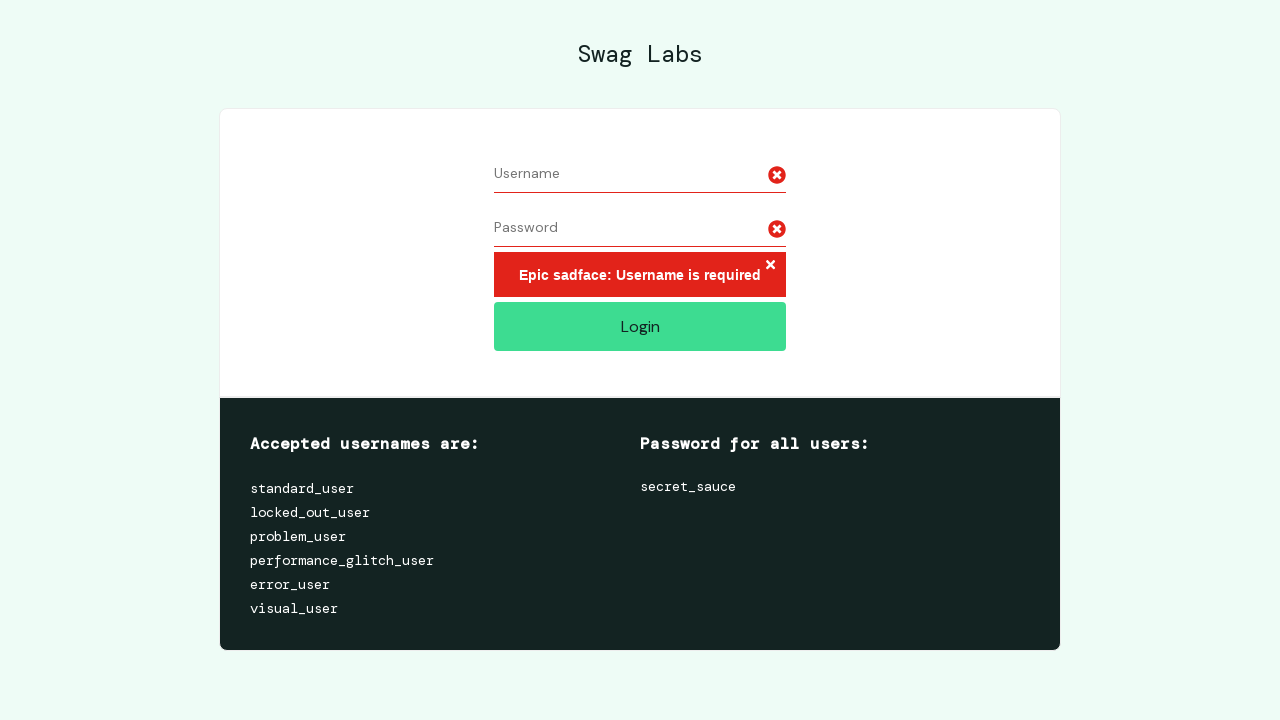

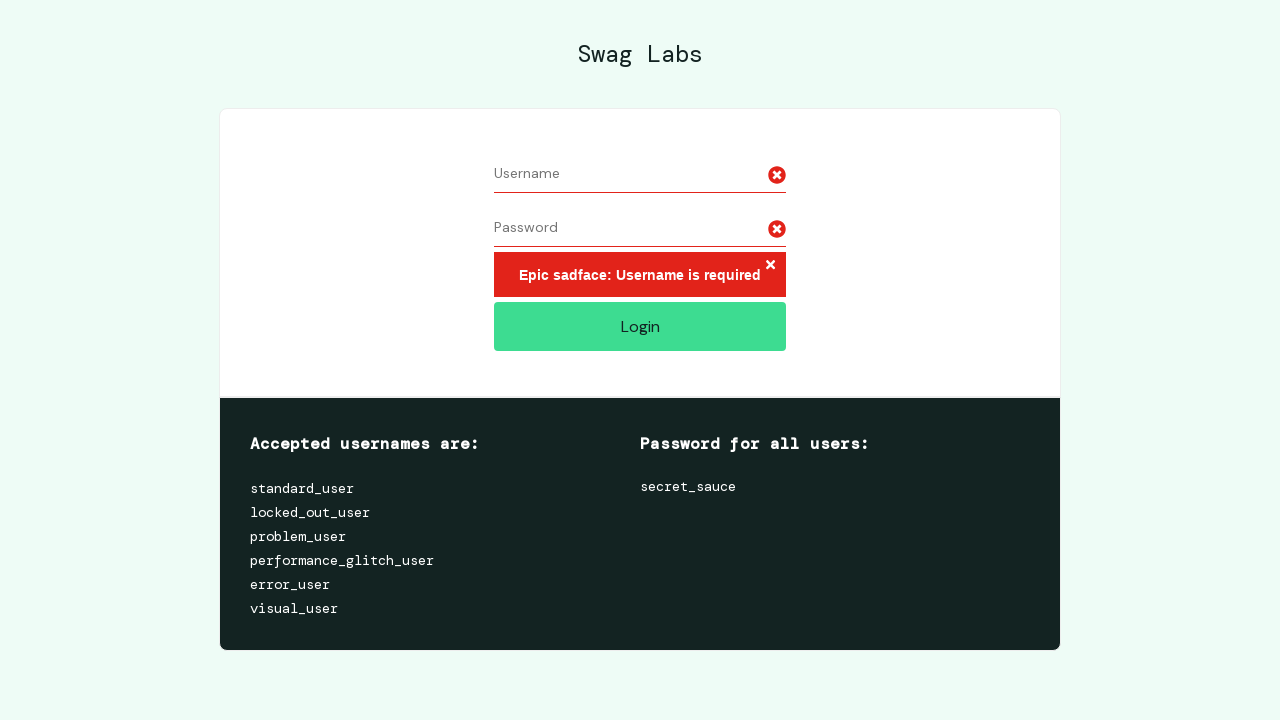